Retrieves an attribute value from an element, calculates a mathematical result, fills a form with the answer, selects checkboxes and radio buttons, then submits the form and handles an alert.

Starting URL: http://suninjuly.github.io/get_attribute.html

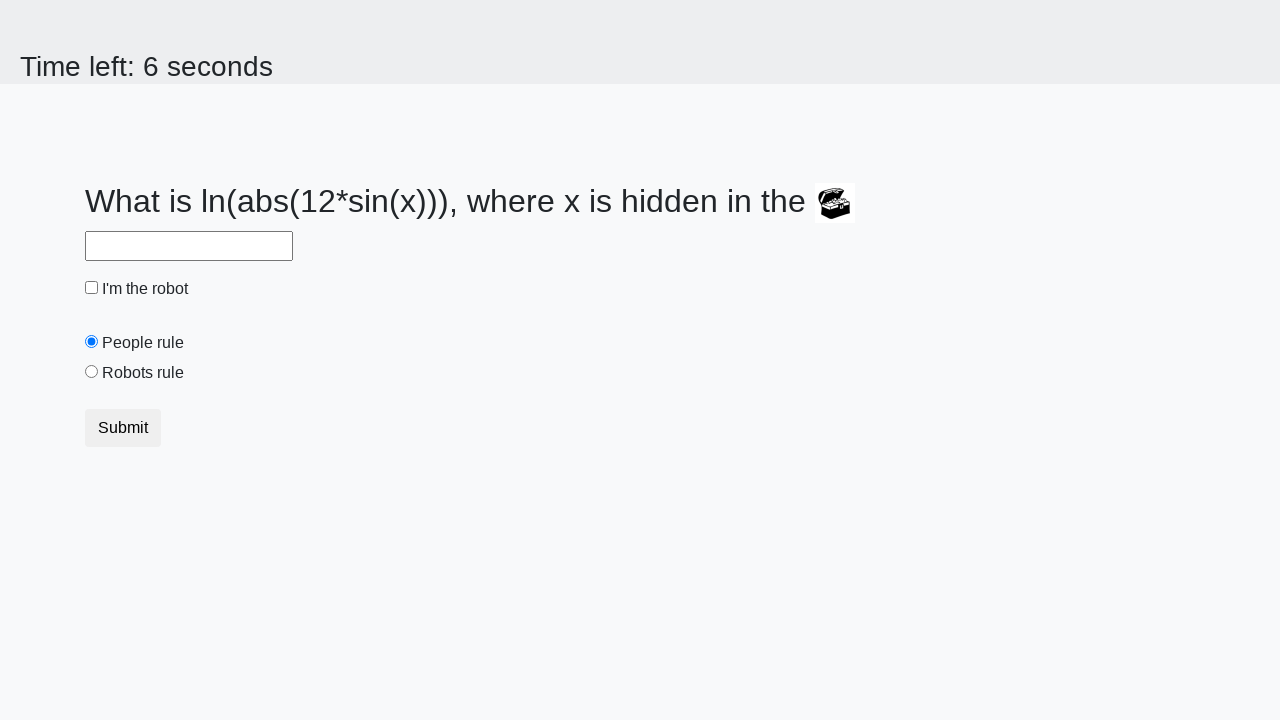

Located treasure element
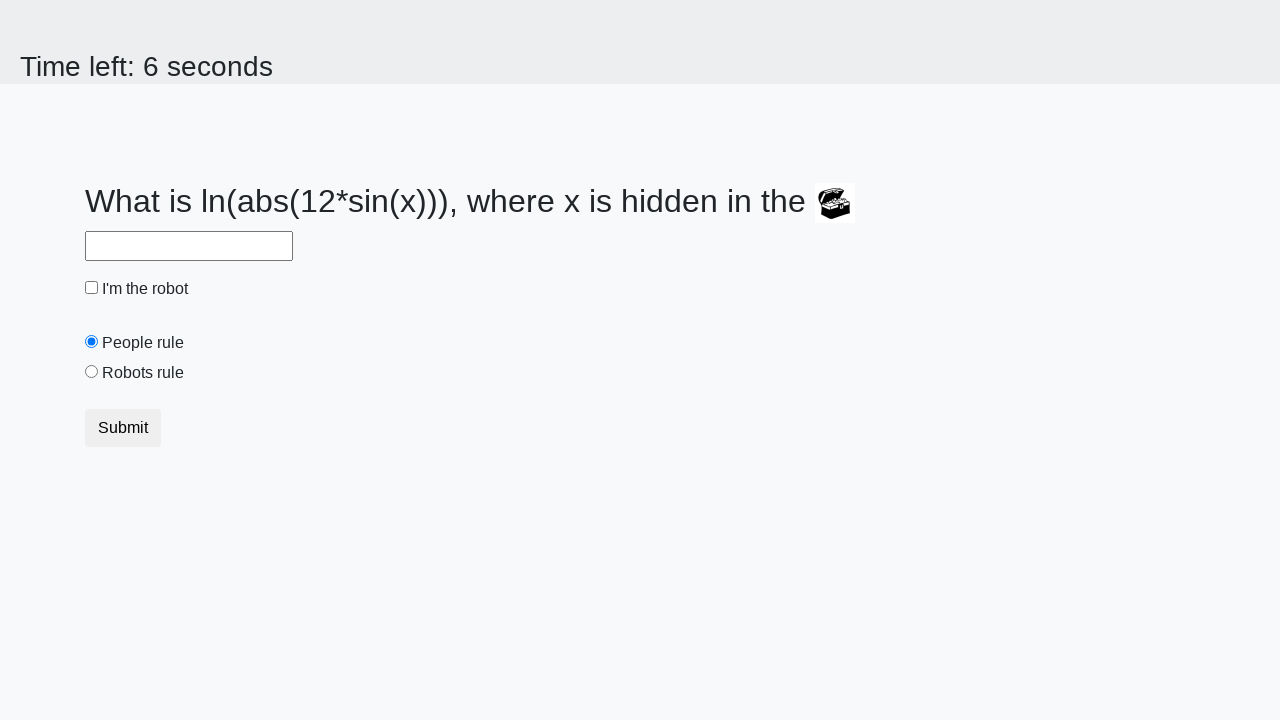

Retrieved 'valuex' attribute from treasure element
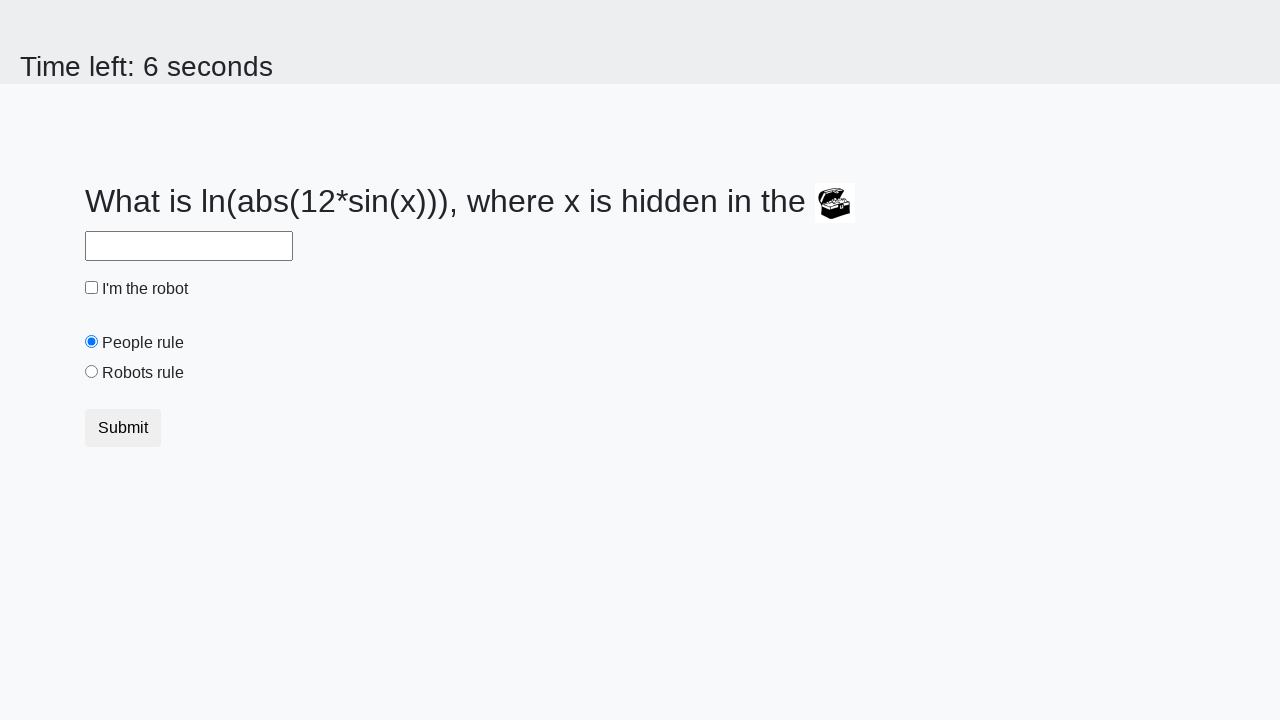

Calculated mathematical result: log(abs(12*sin(951))) = 2.2427387276740696
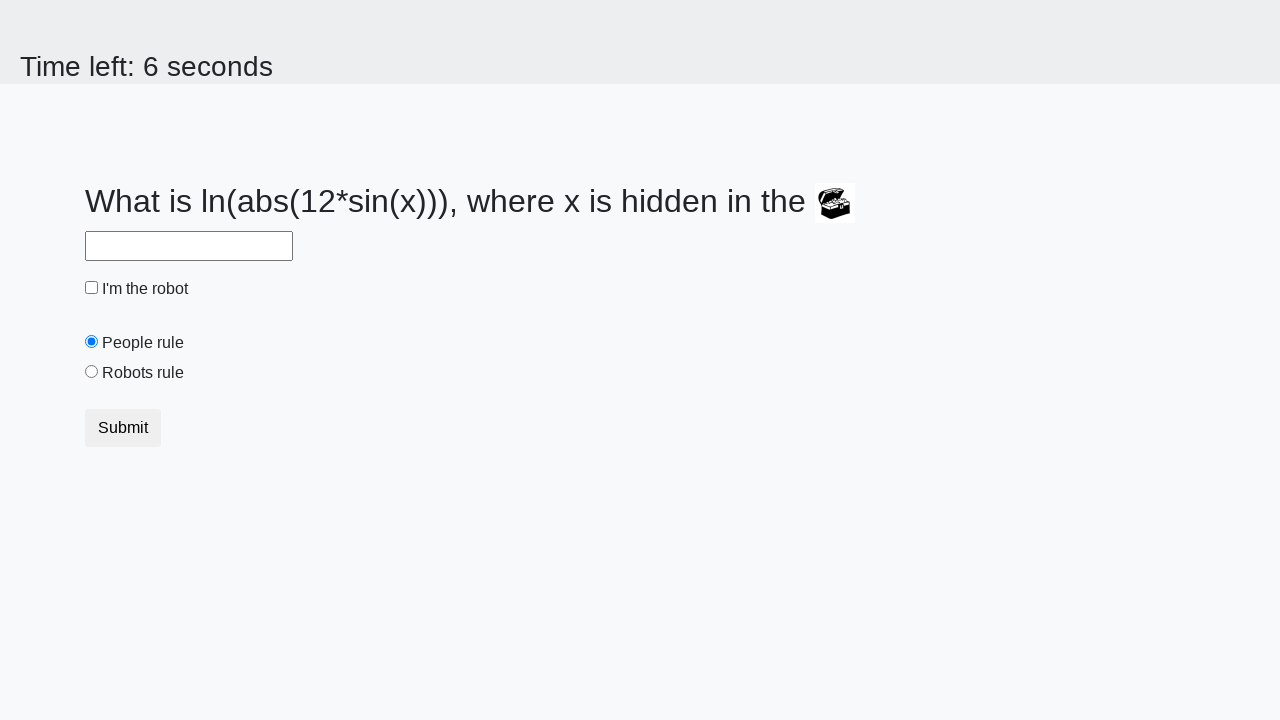

Filled answer field with calculated value: 2.2427387276740696 on #answer
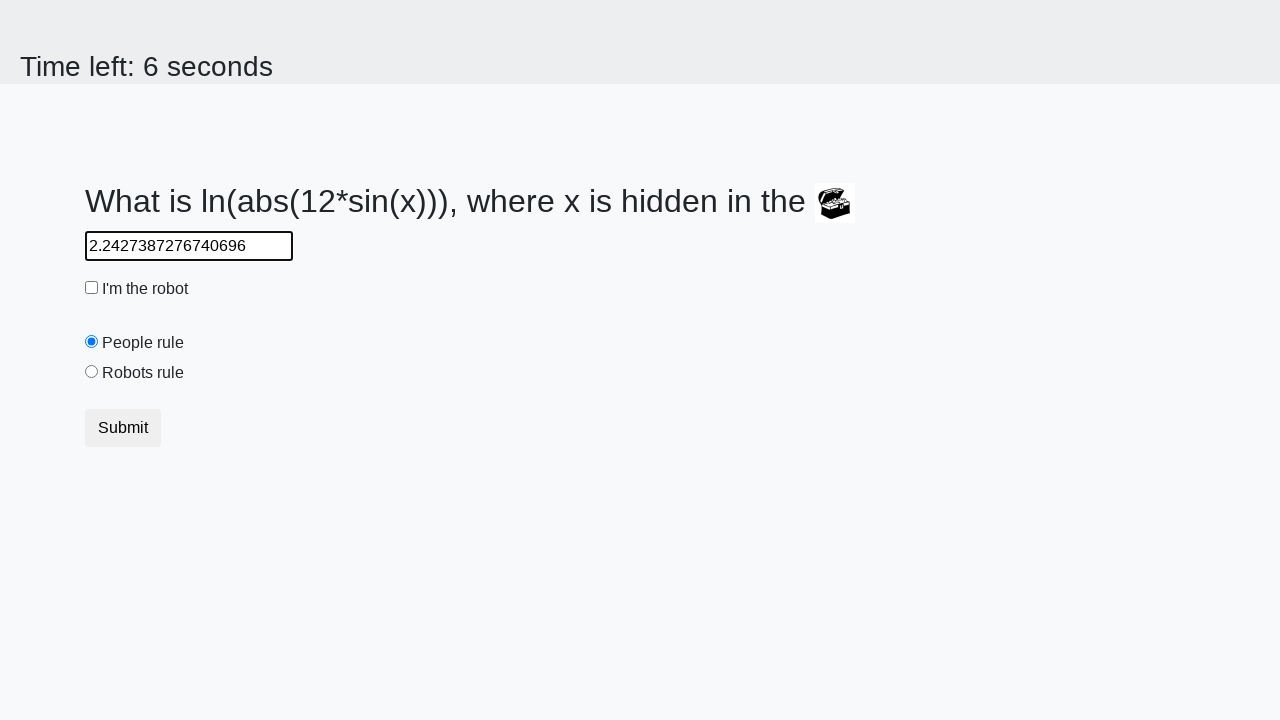

Clicked robot checkbox at (92, 288) on #robotCheckbox
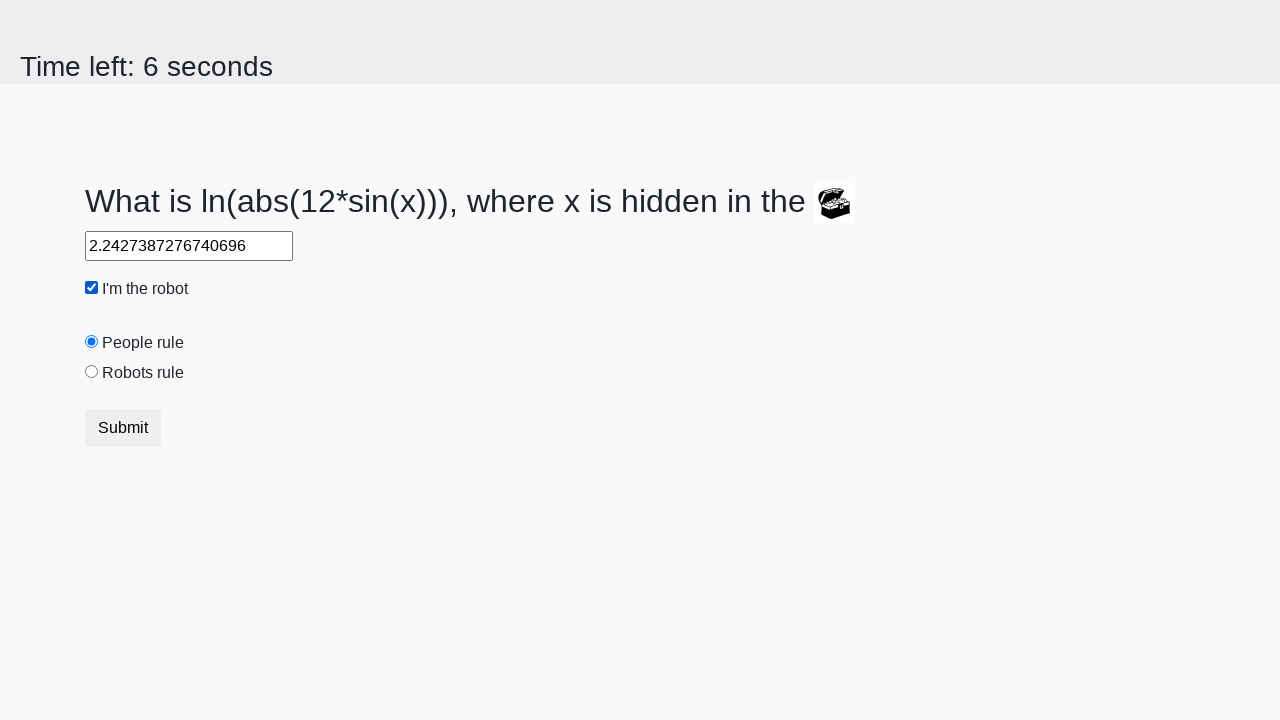

Clicked 'robots rule' radio button at (92, 372) on #robotsRule
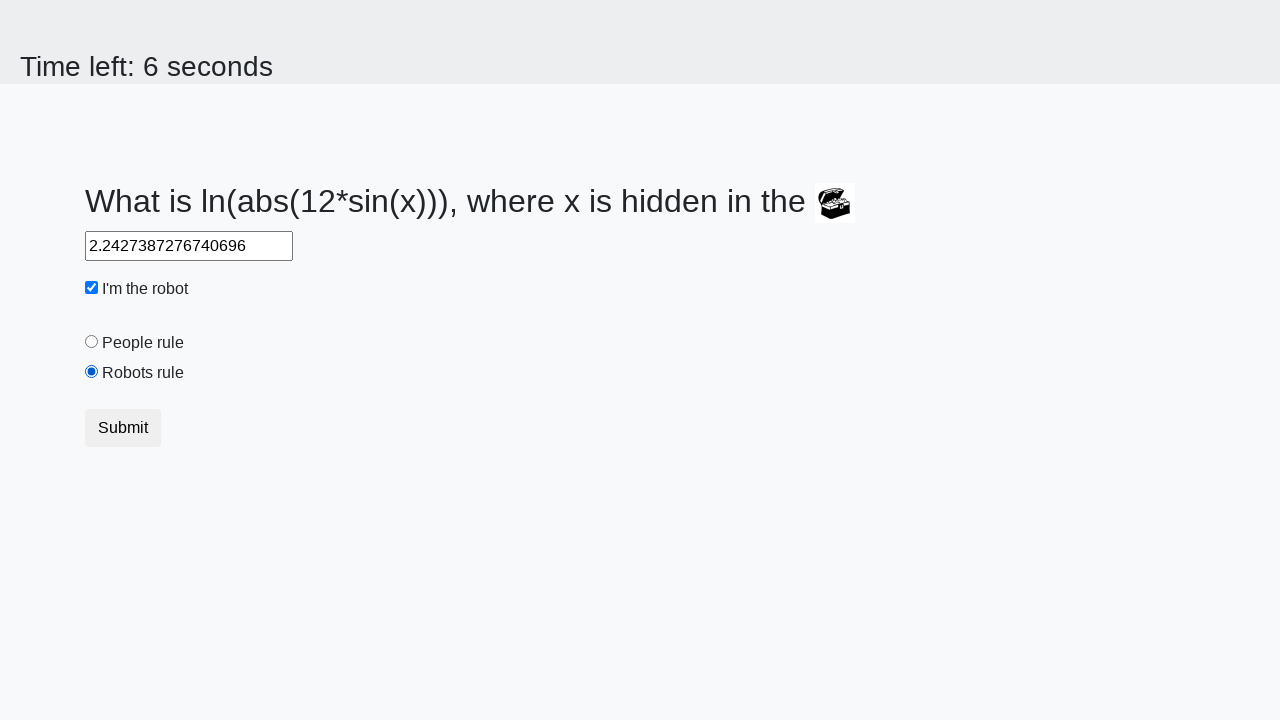

Clicked submit button at (123, 428) on button.btn
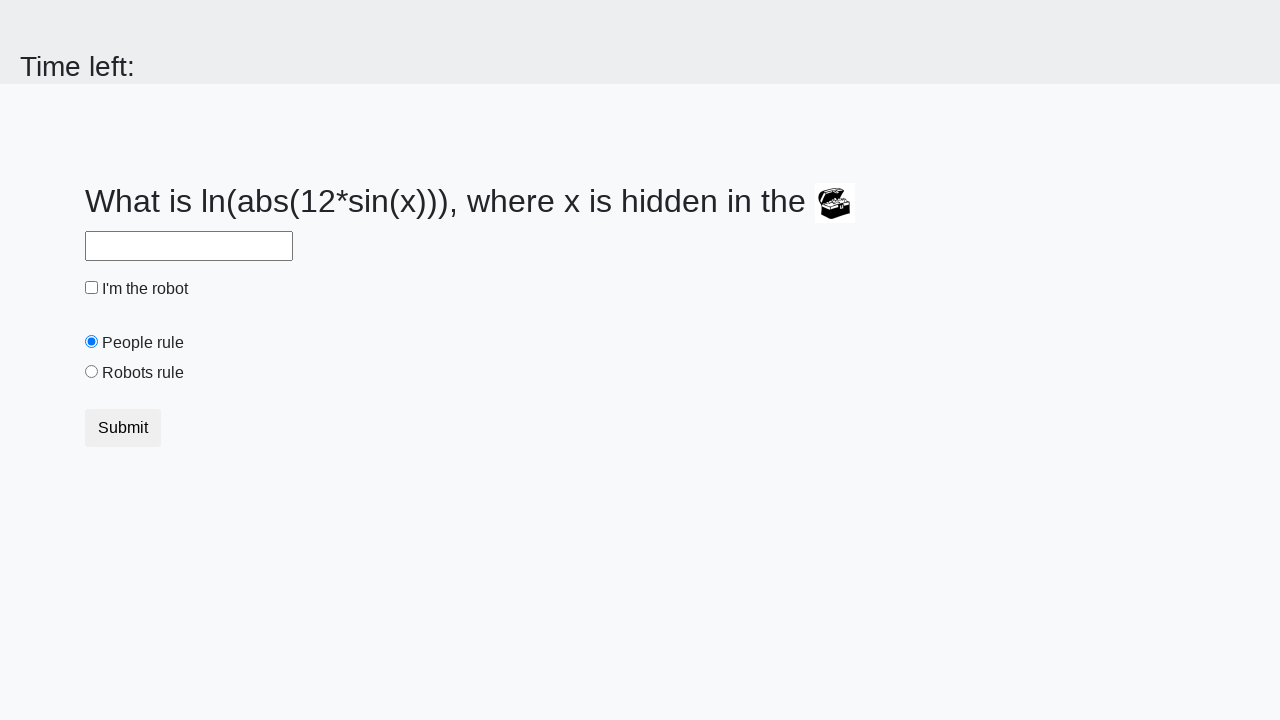

Set up alert handler to accept dialogs
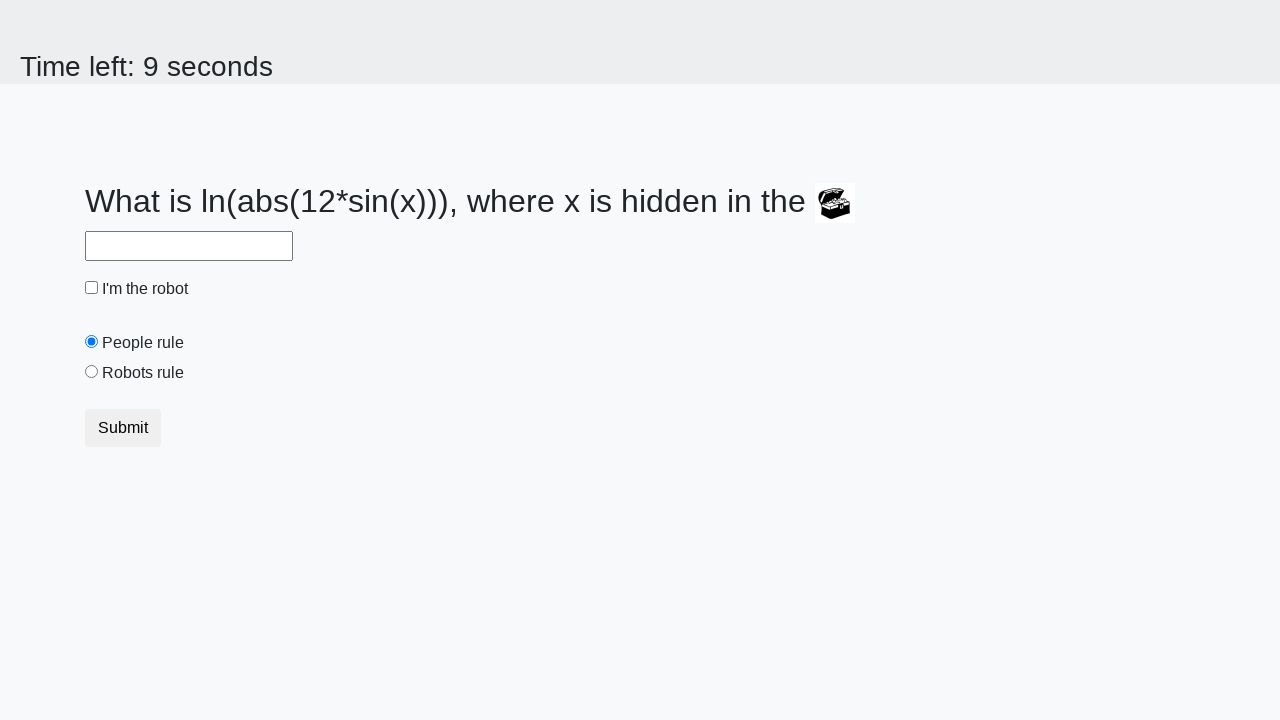

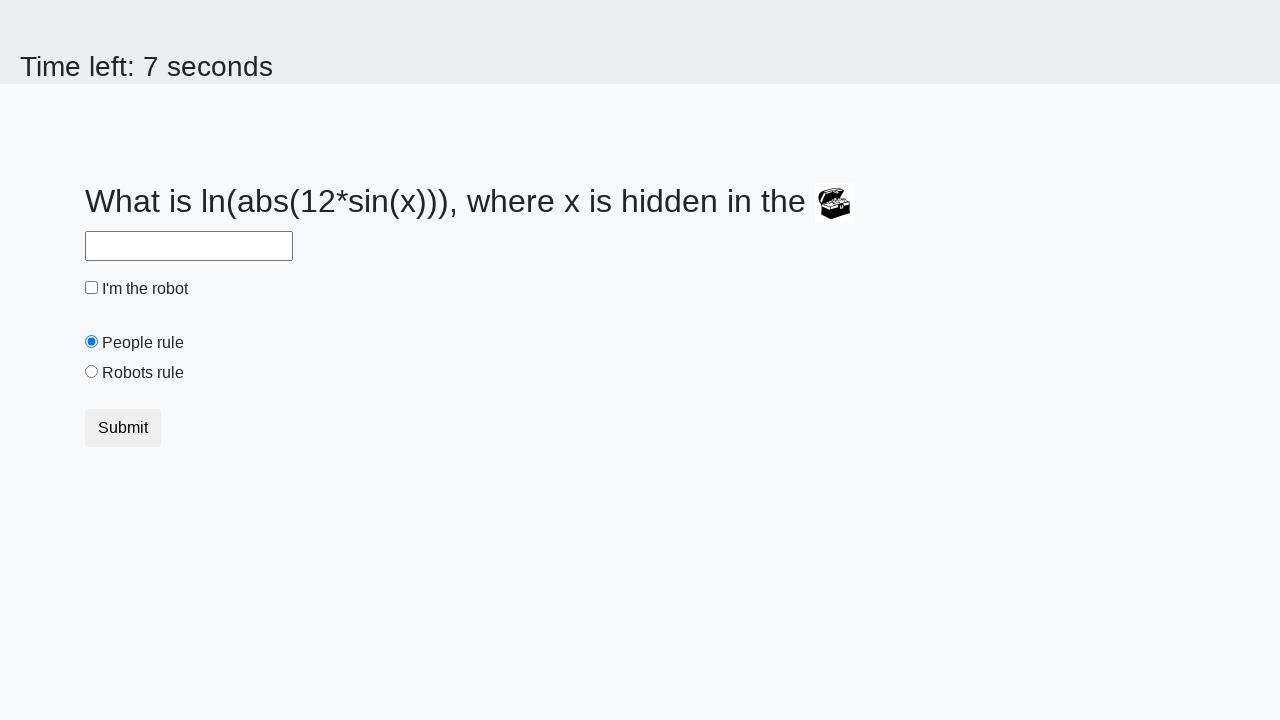